Tests opening a new browser window by clicking the Open Window button

Starting URL: http://www.qaclickacademy.com/practice.php

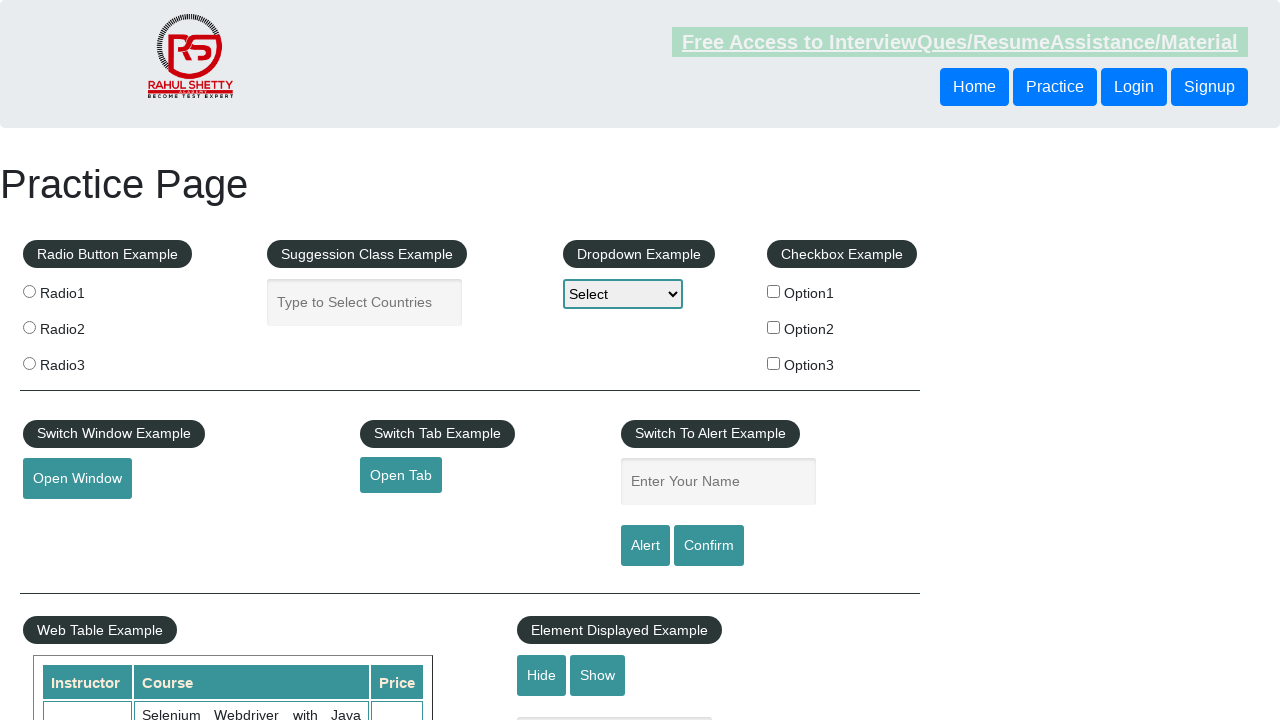

Clicked Open Window button at (77, 479) on #openwindow
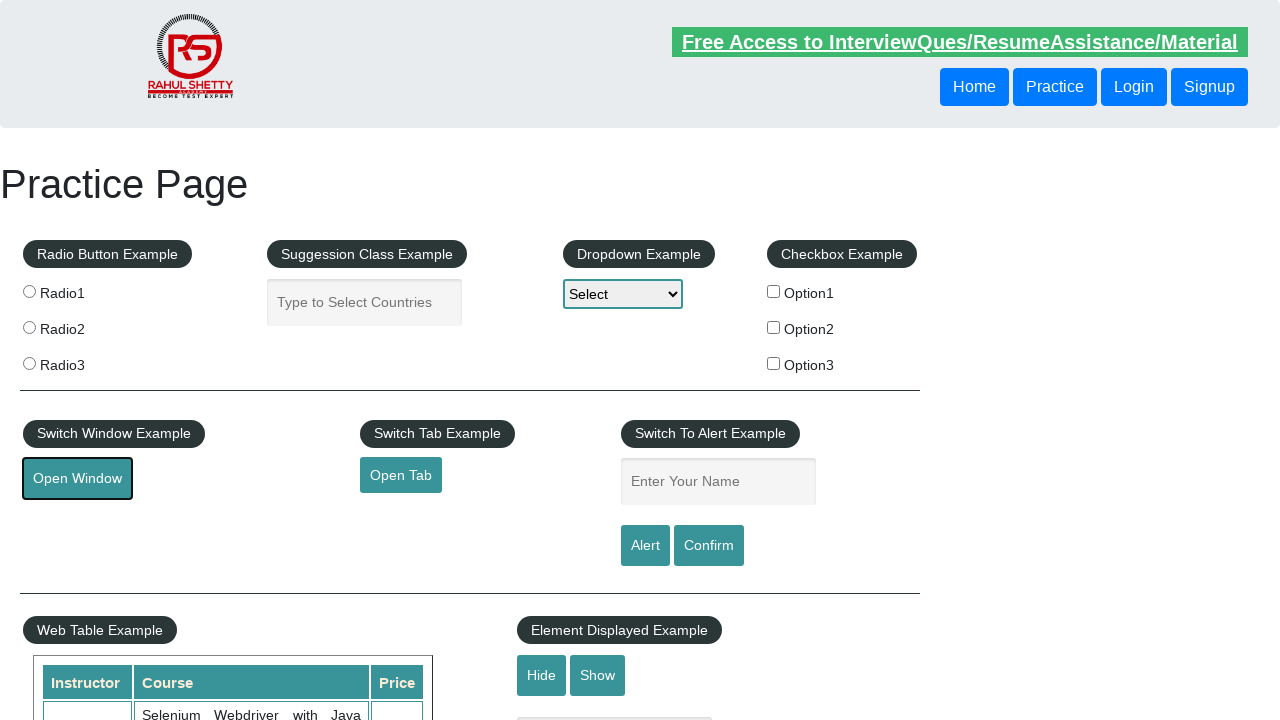

Waited for new window to open
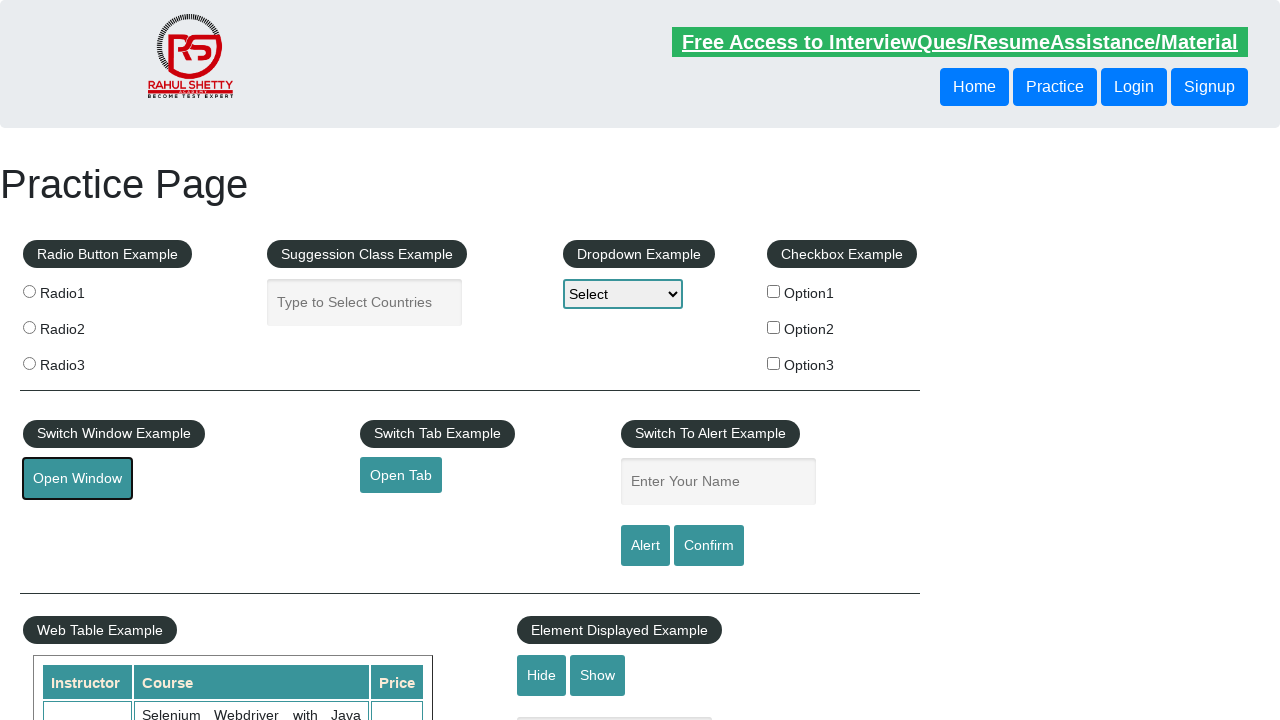

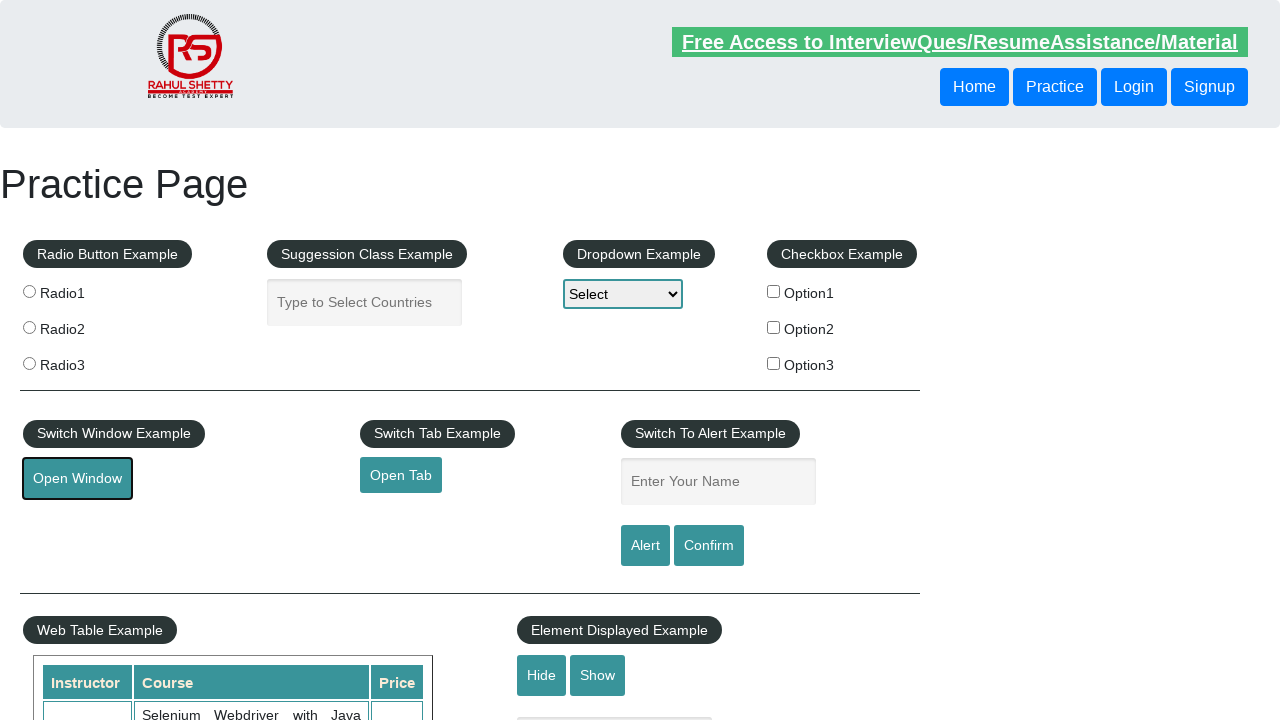